Tests drag and drop functionality by dragging an element and dropping it onto a target element within an iframe

Starting URL: https://jqueryui.com/droppable/

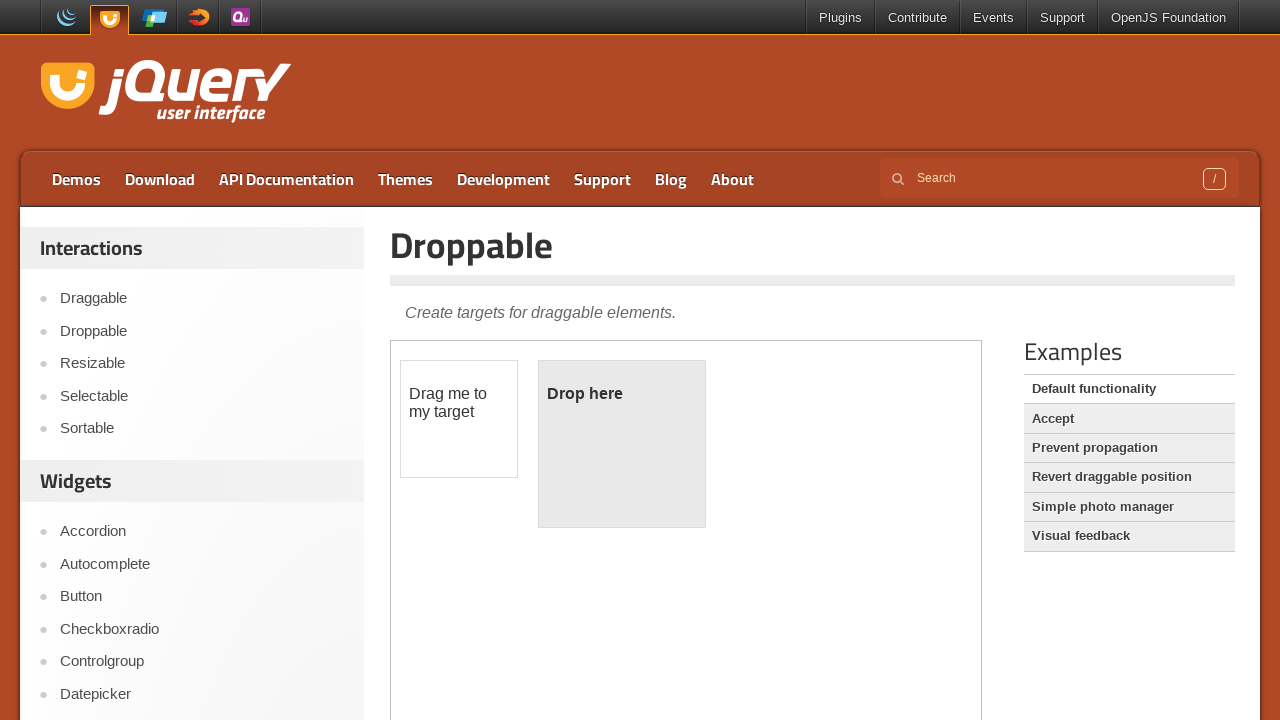

Located the iframe containing drag and drop demo
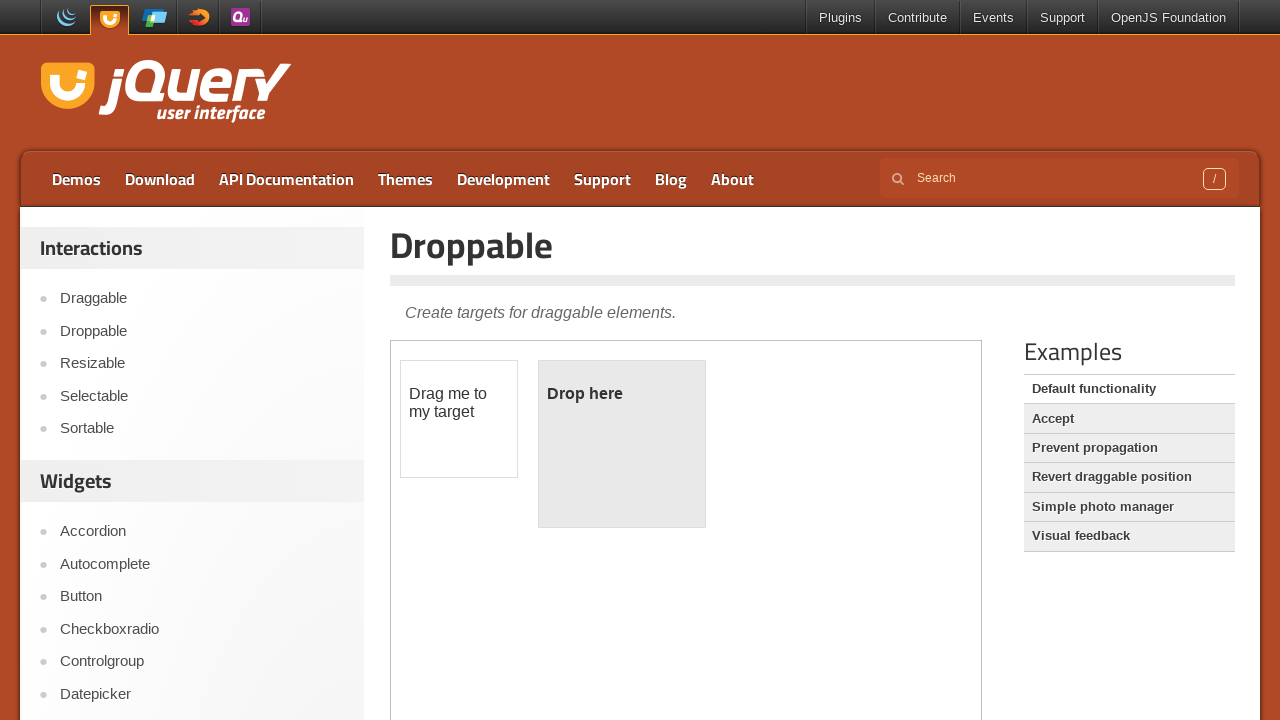

Located the draggable element
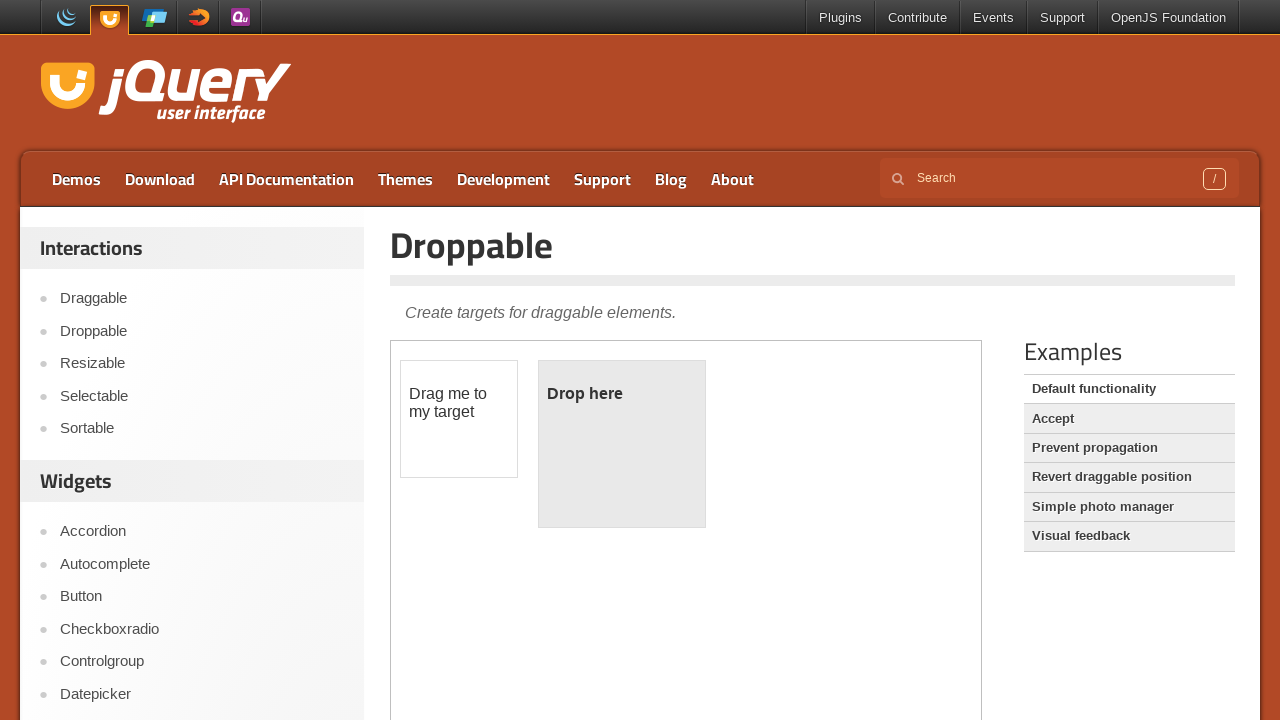

Located the droppable target element
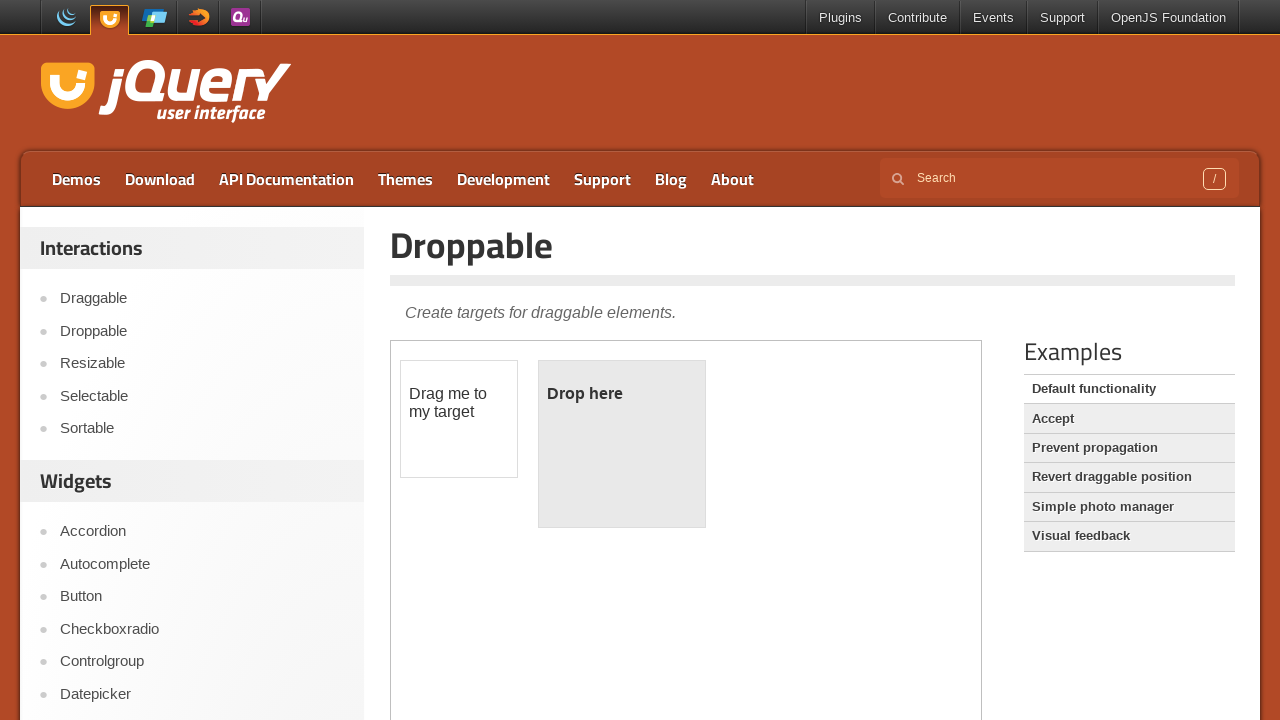

Dragged element onto droppable target at (622, 444)
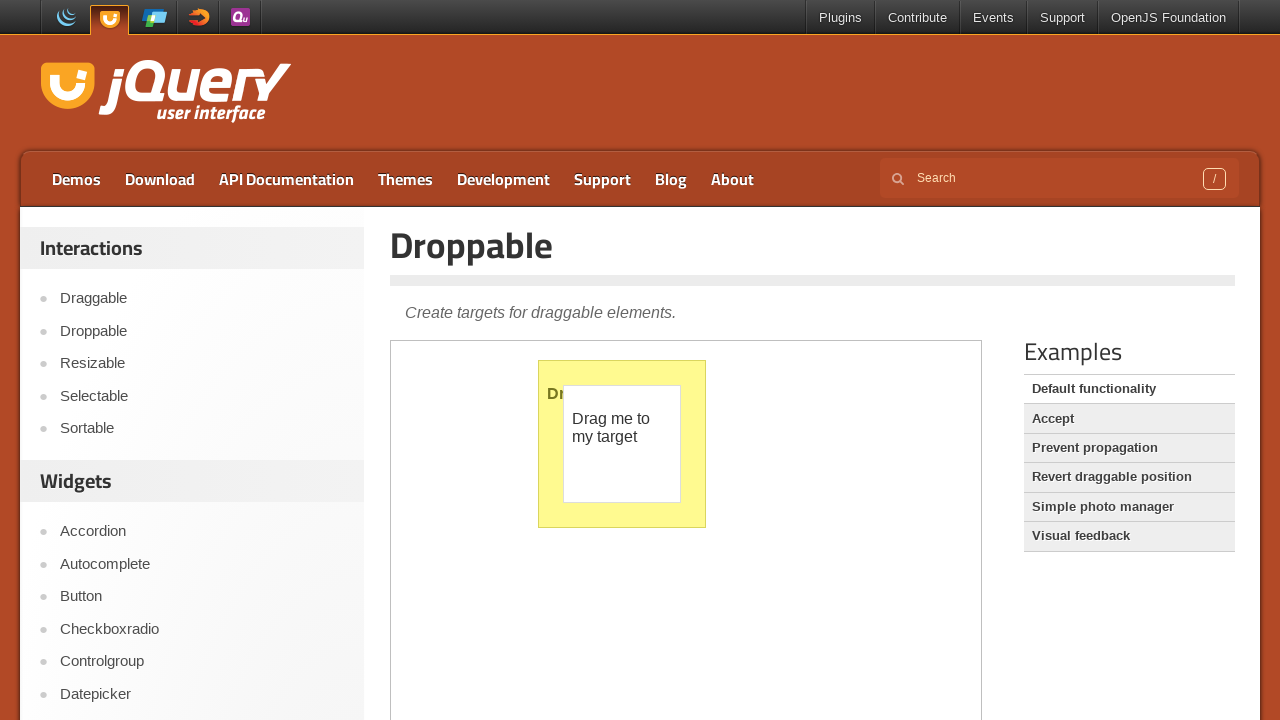

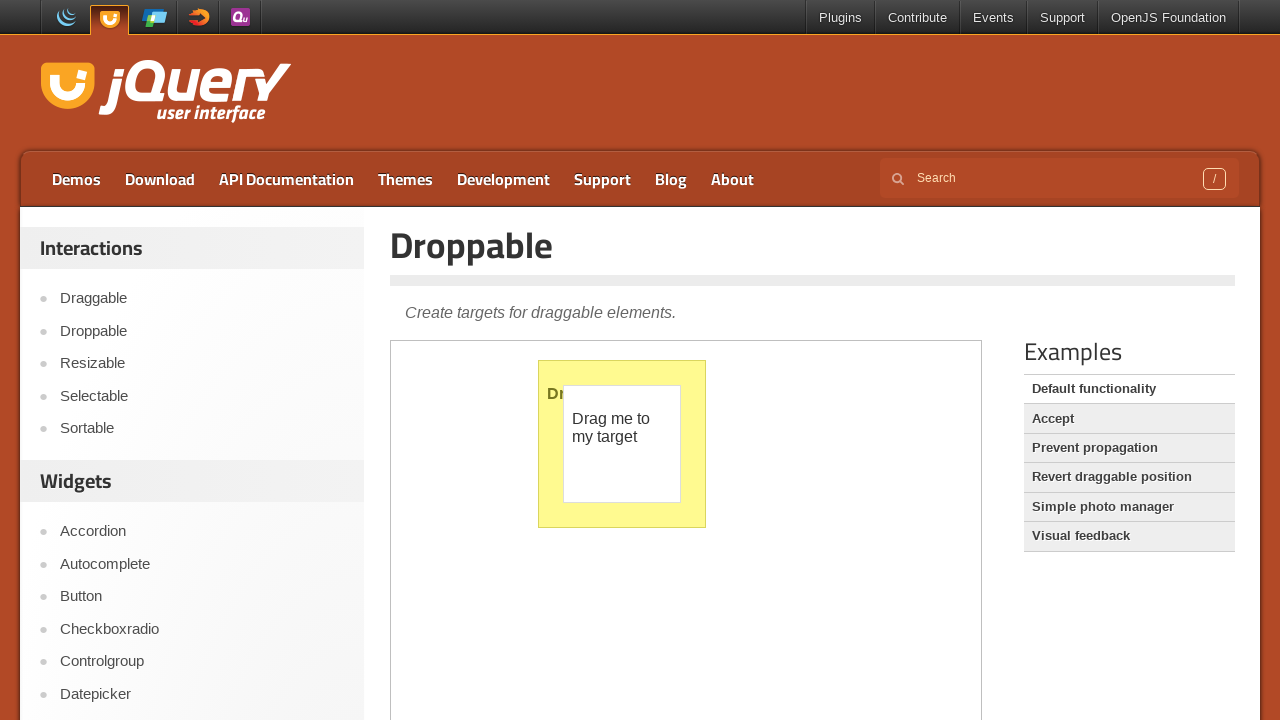